Waits for a price to drop to $100, clicks a booking button, solves a mathematical problem, and submits the answer

Starting URL: http://suninjuly.github.io/explicit_wait2.html

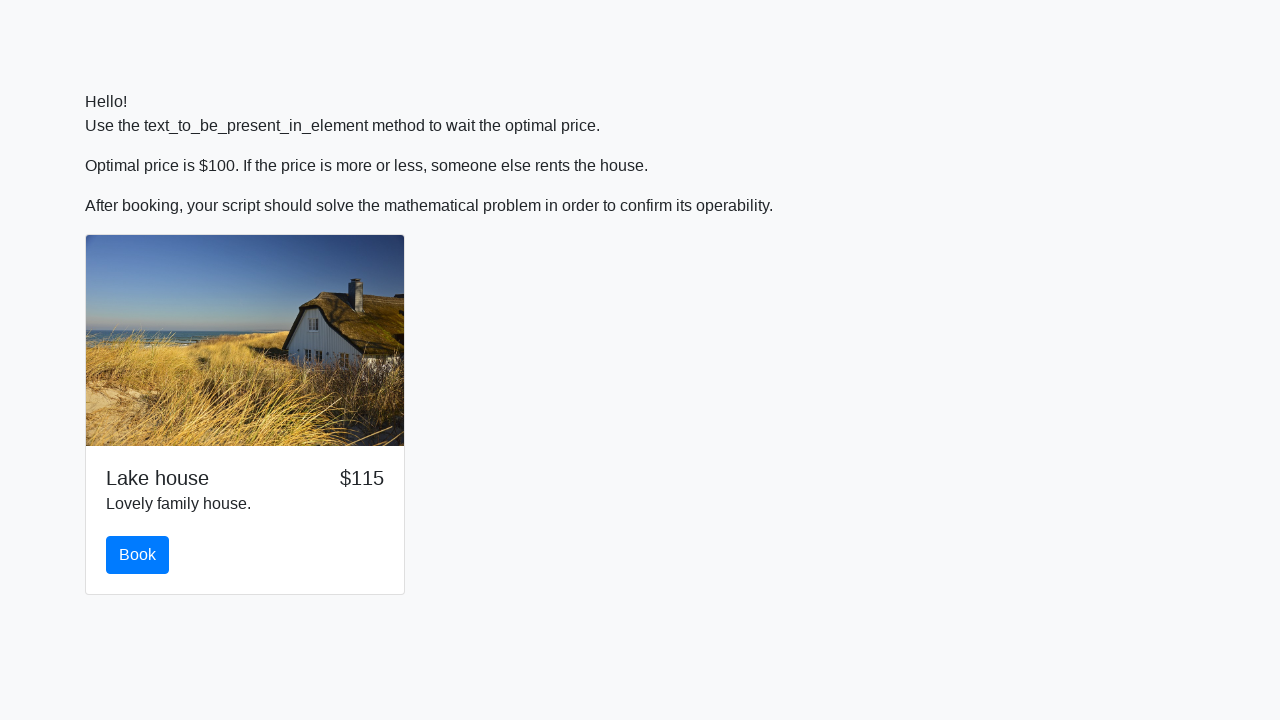

Waited for price to drop to $100
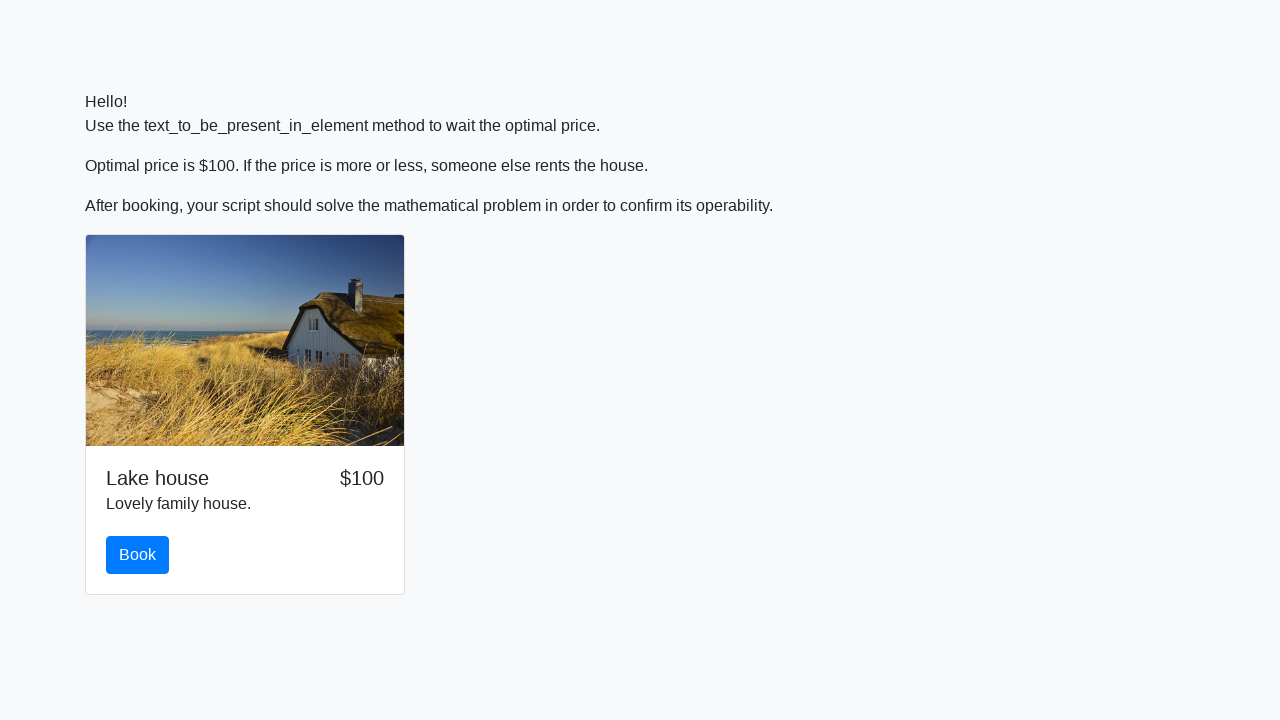

Clicked the Book button at (138, 555) on #book
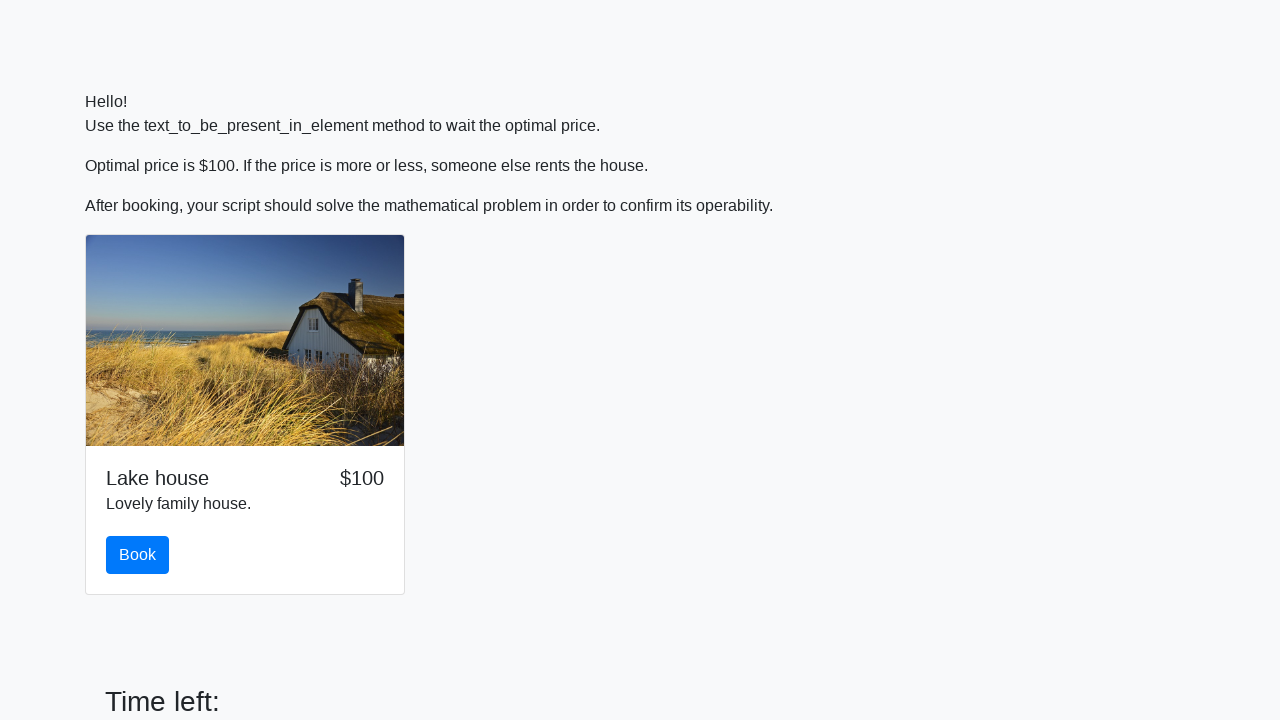

Scrolled x value element into view
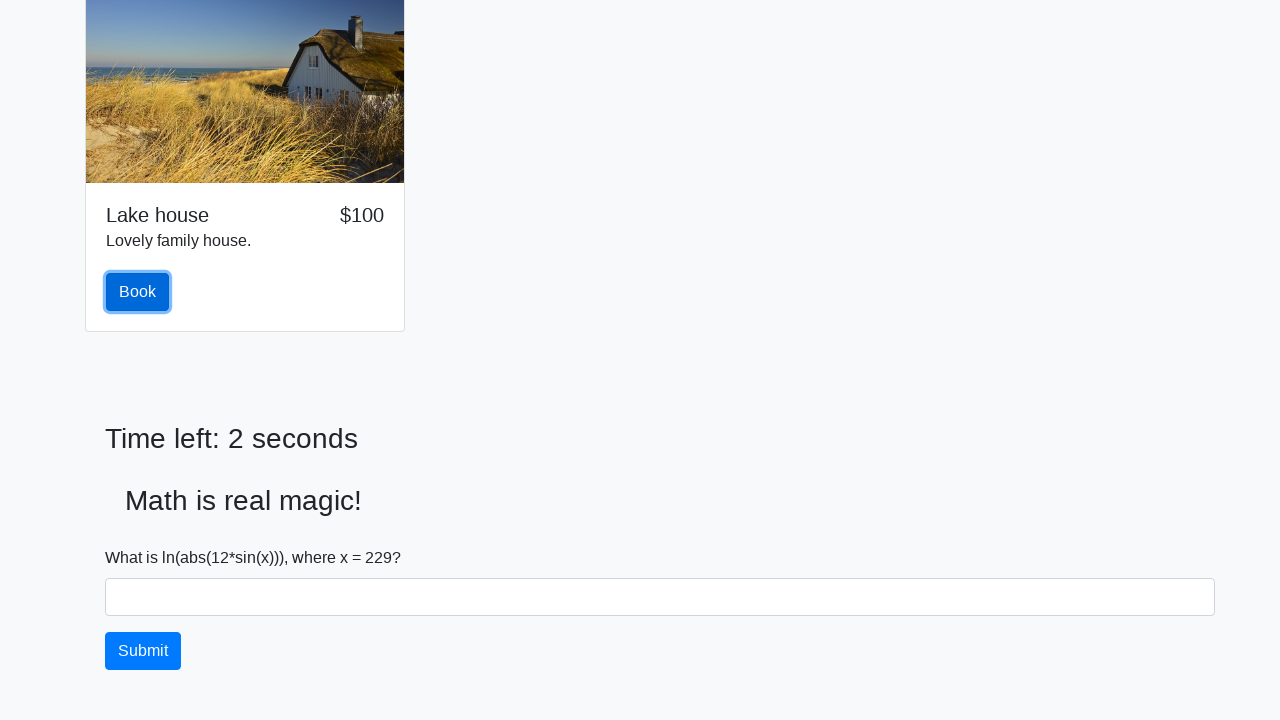

Retrieved x value from page: 229
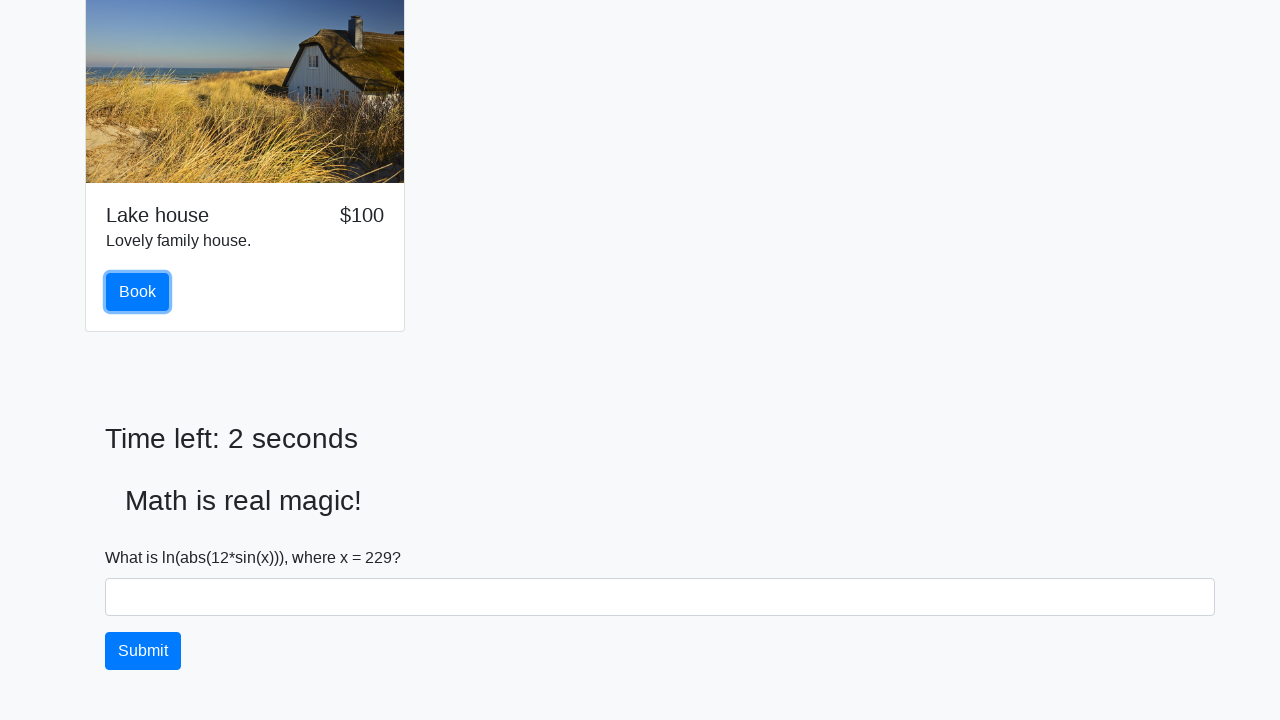

Calculated mathematical function result: 1.3761299876503998
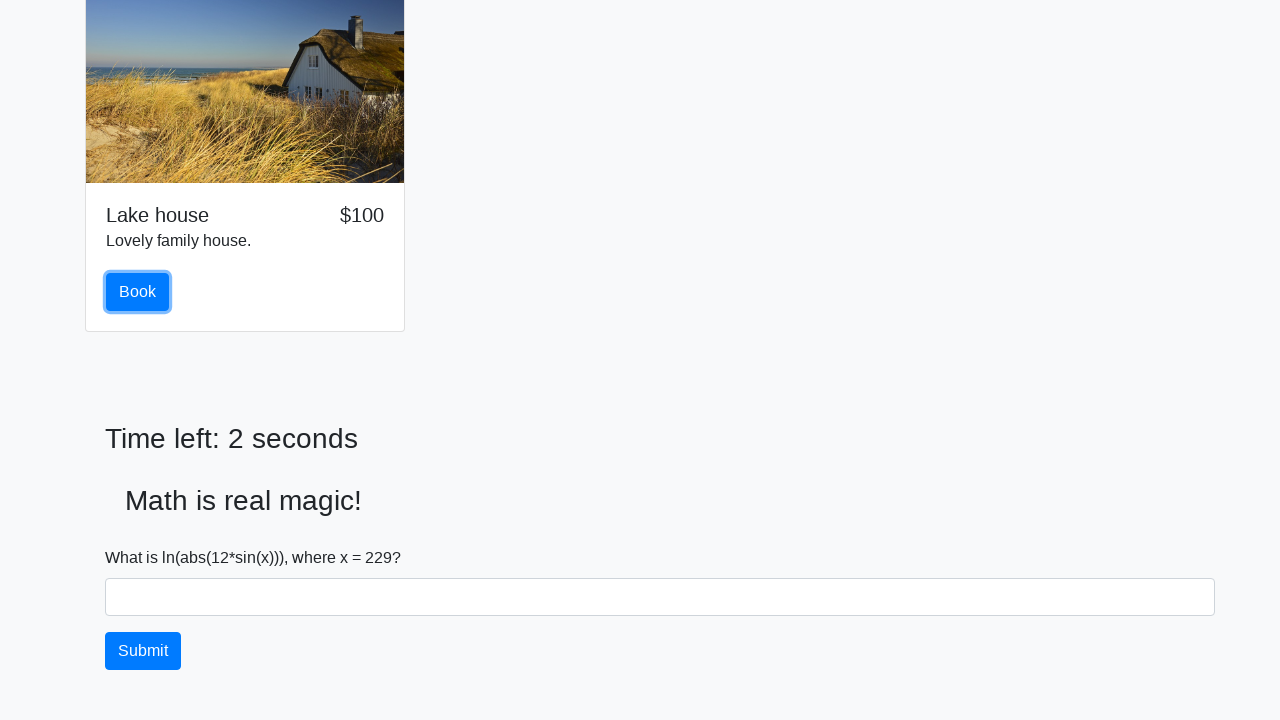

Scrolled answer input field into view
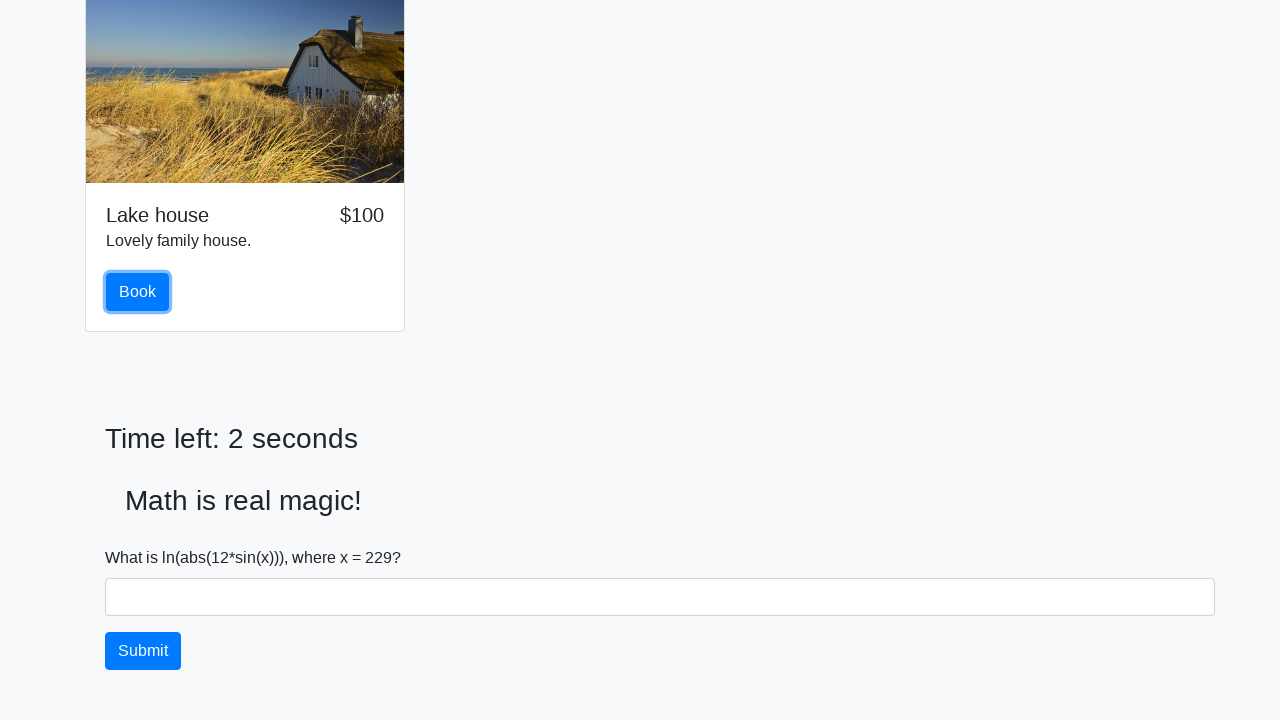

Filled answer input field with calculated value on input[type='text']
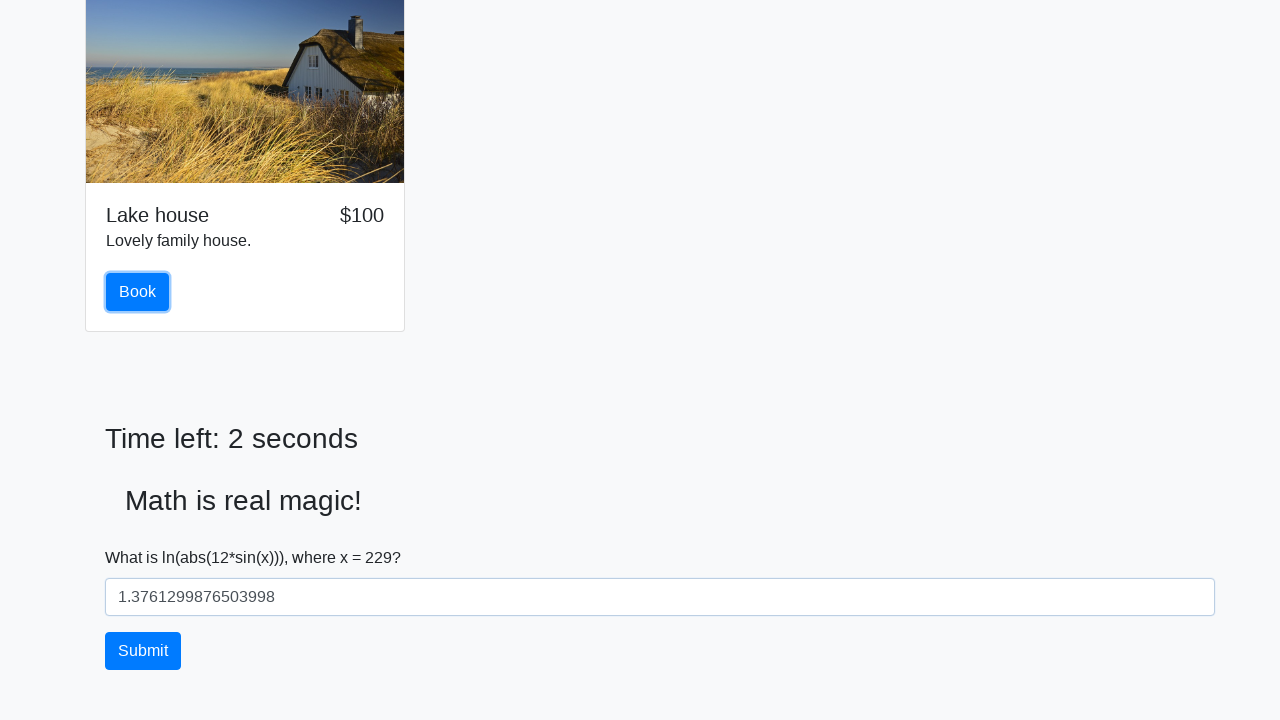

Scrolled submit button into view
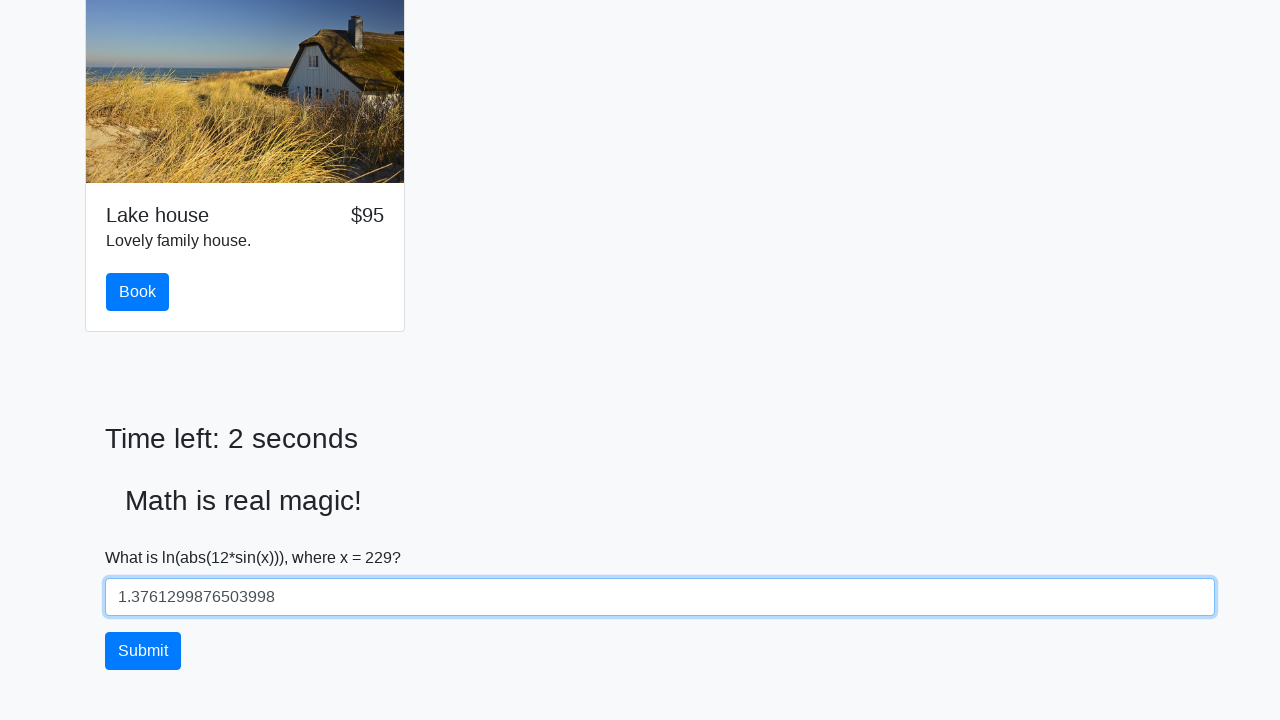

Clicked the Submit button at (143, 651) on #solve
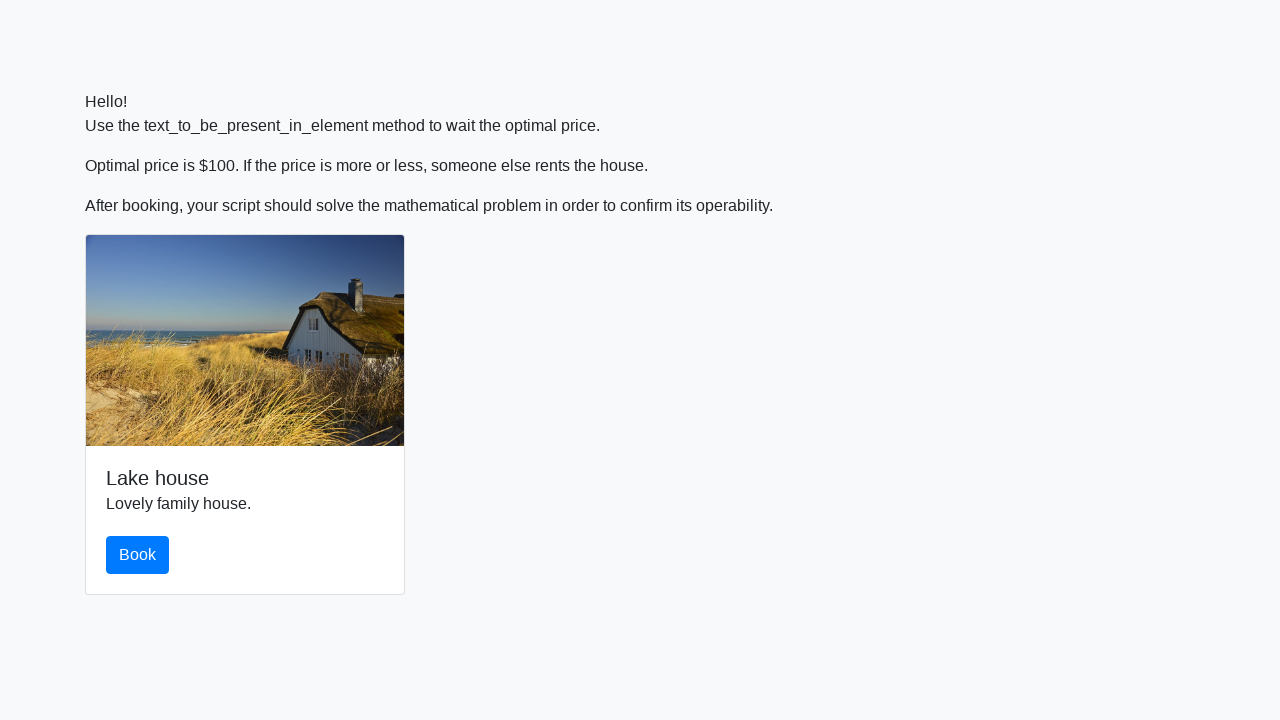

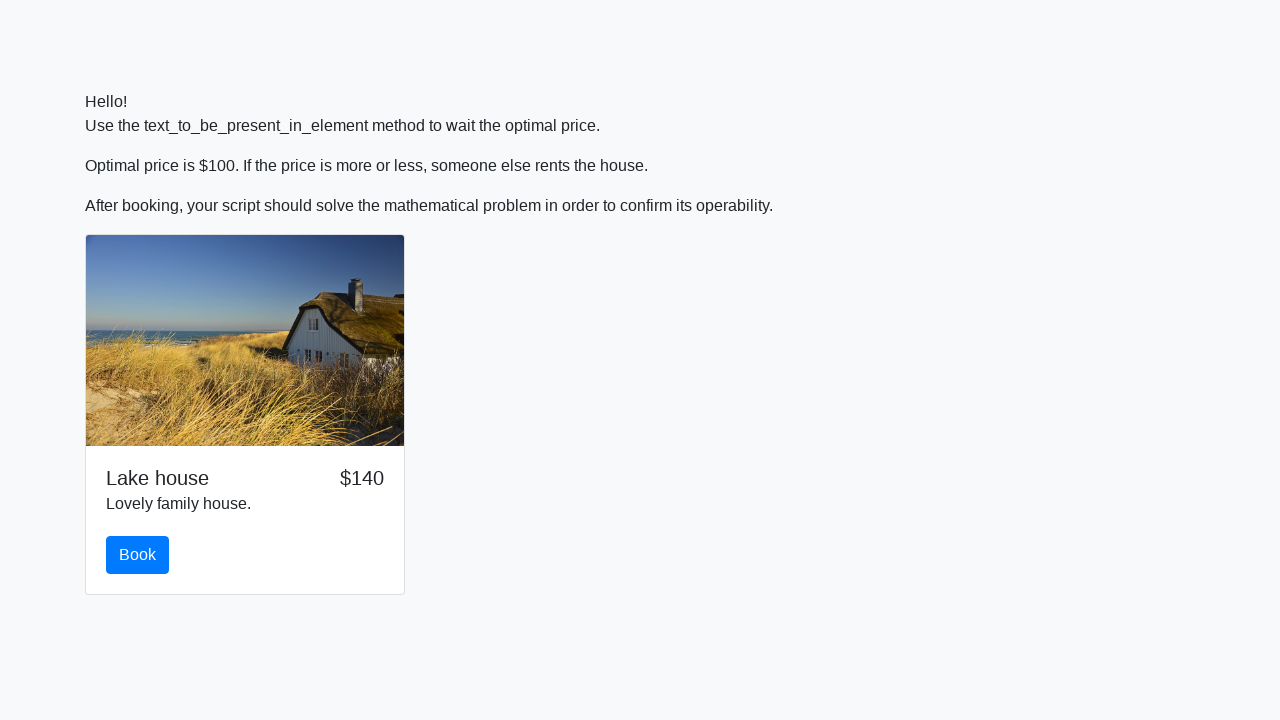